Creates a task by entering text in the todo input field and pressing Enter, then verifies the task name is displayed

Starting URL: https://todomvc.com/examples/react/dist/

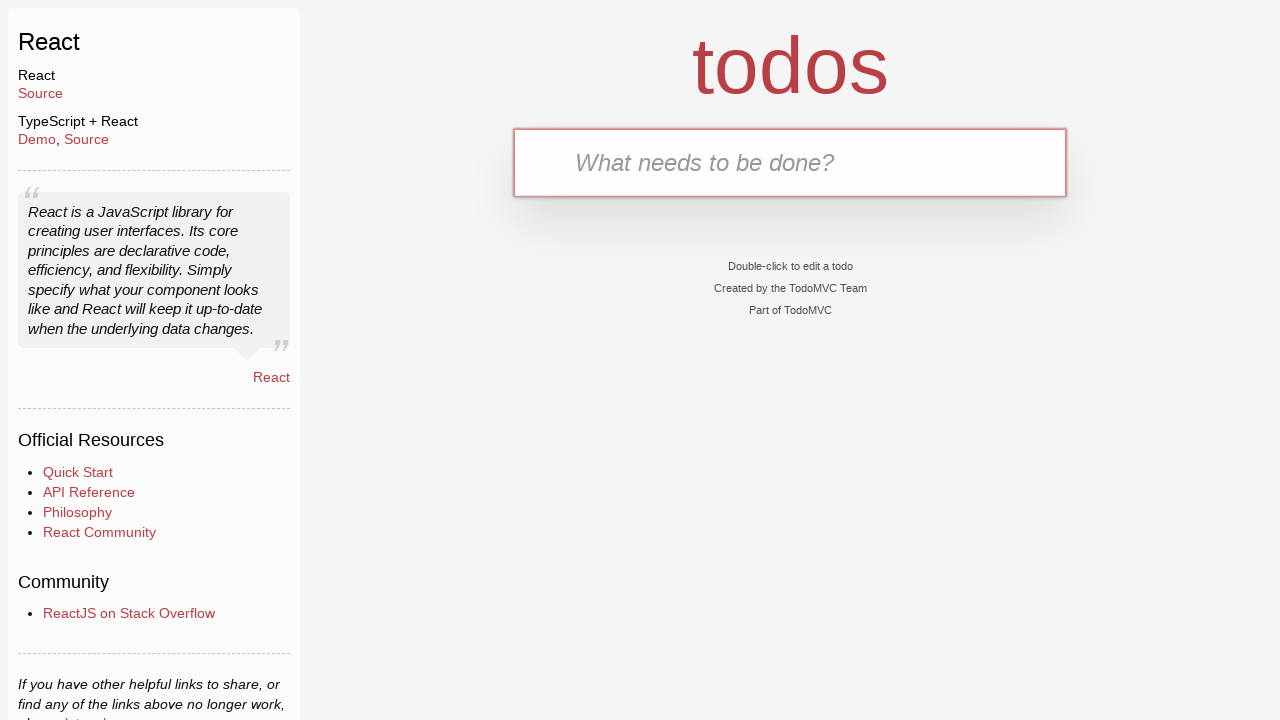

Filled todo input field with 'testTask' on .new-todo
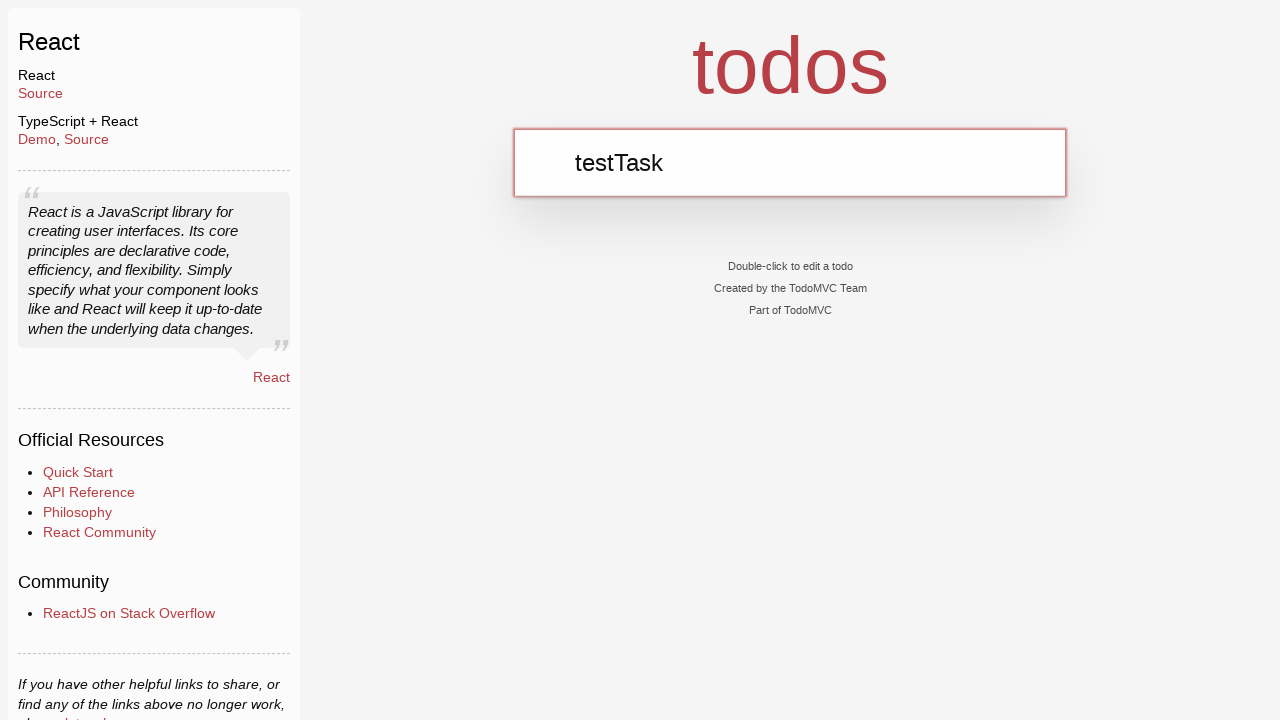

Pressed Enter to create the task on .new-todo
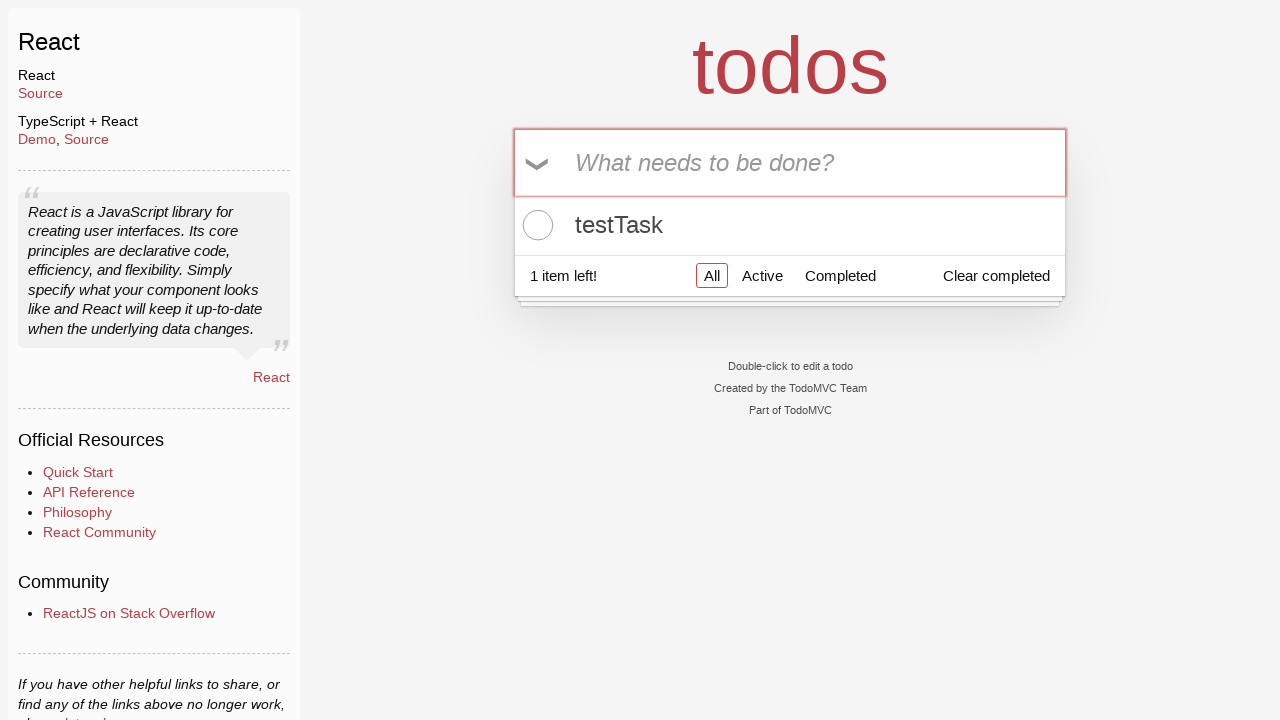

Task label element appeared in the DOM
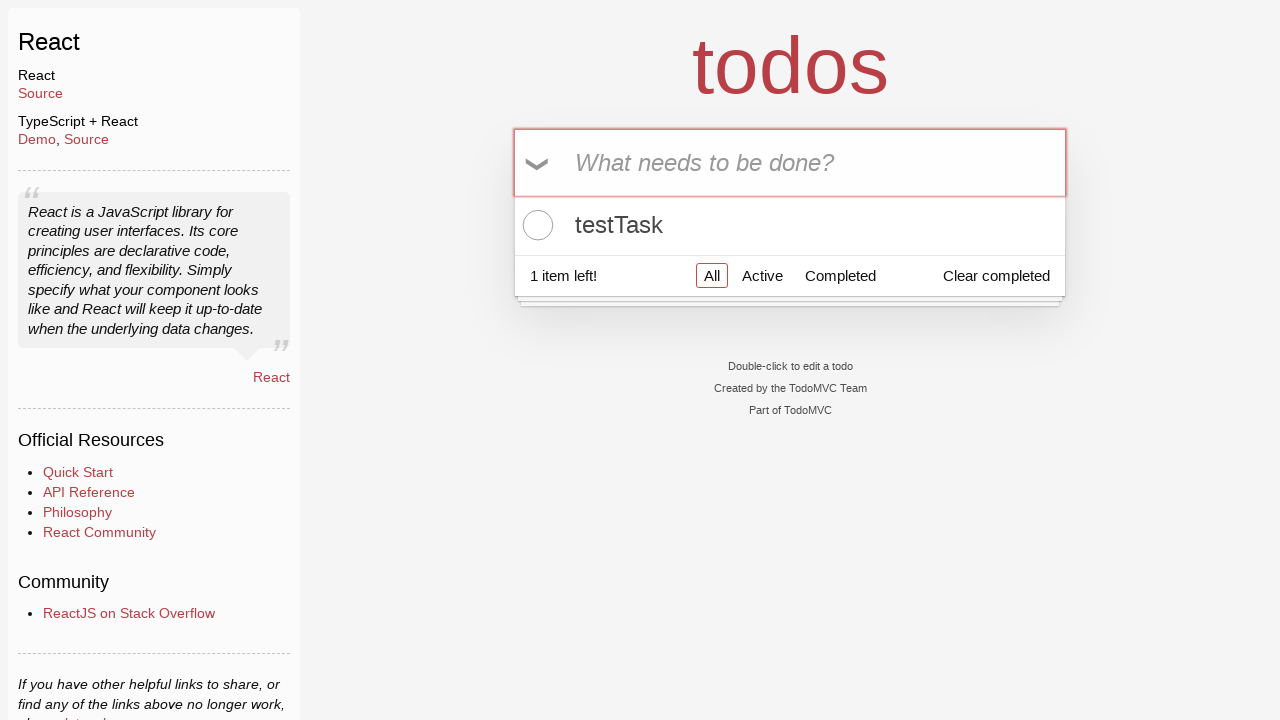

Verified task name 'testTask' is displayed correctly
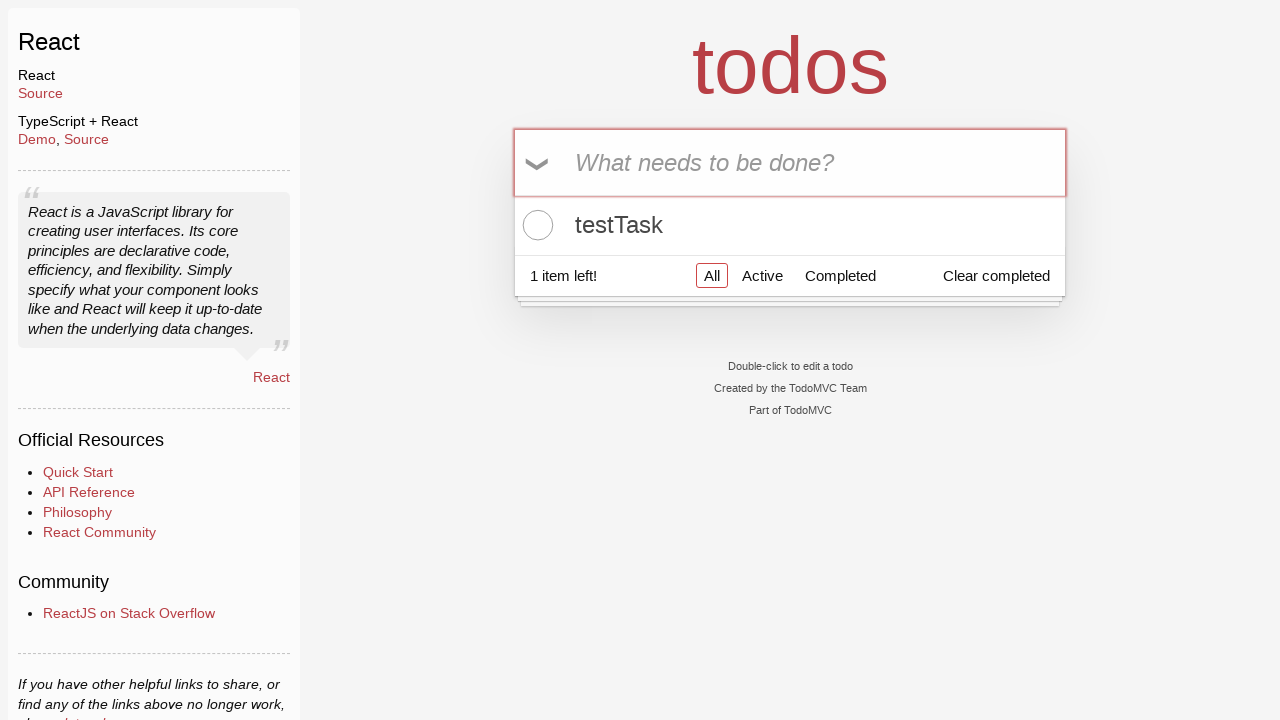

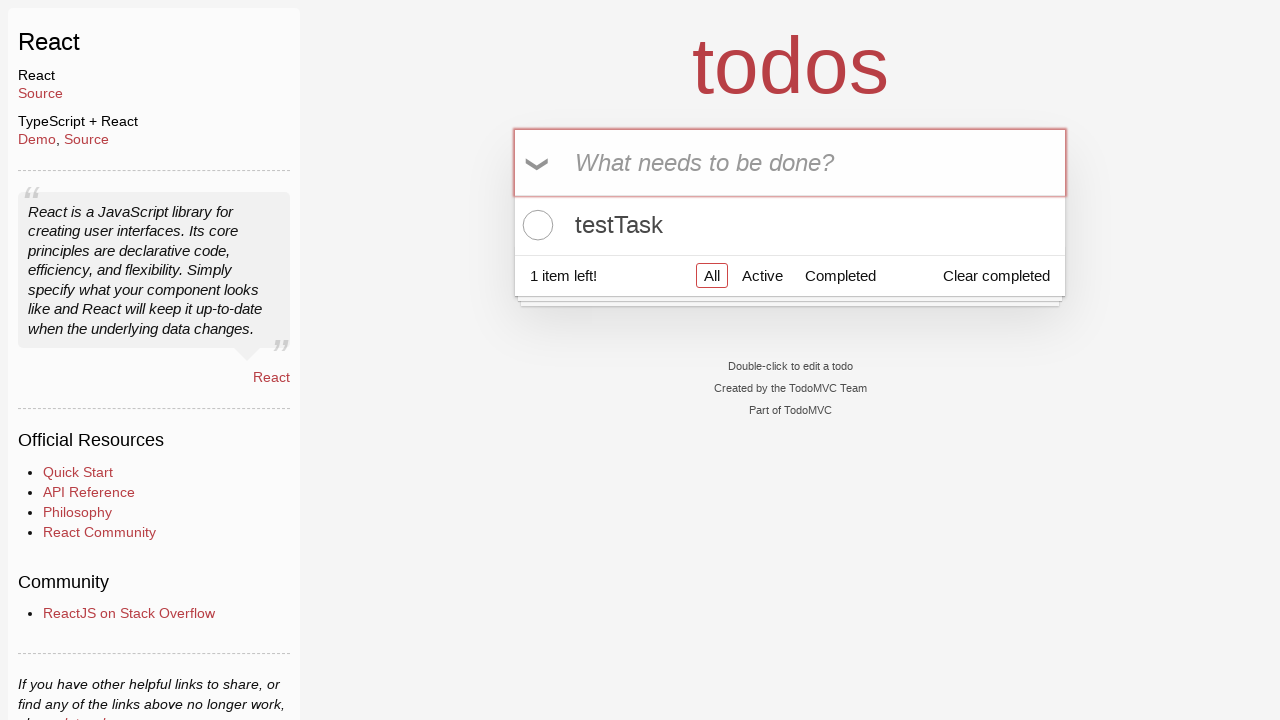